Navigates to an automation practice page and locates buttons using XPath axis selectors (following-sibling and parent) to verify their text content

Starting URL: https://rahulshettyacademy.com/AutomationPractice/

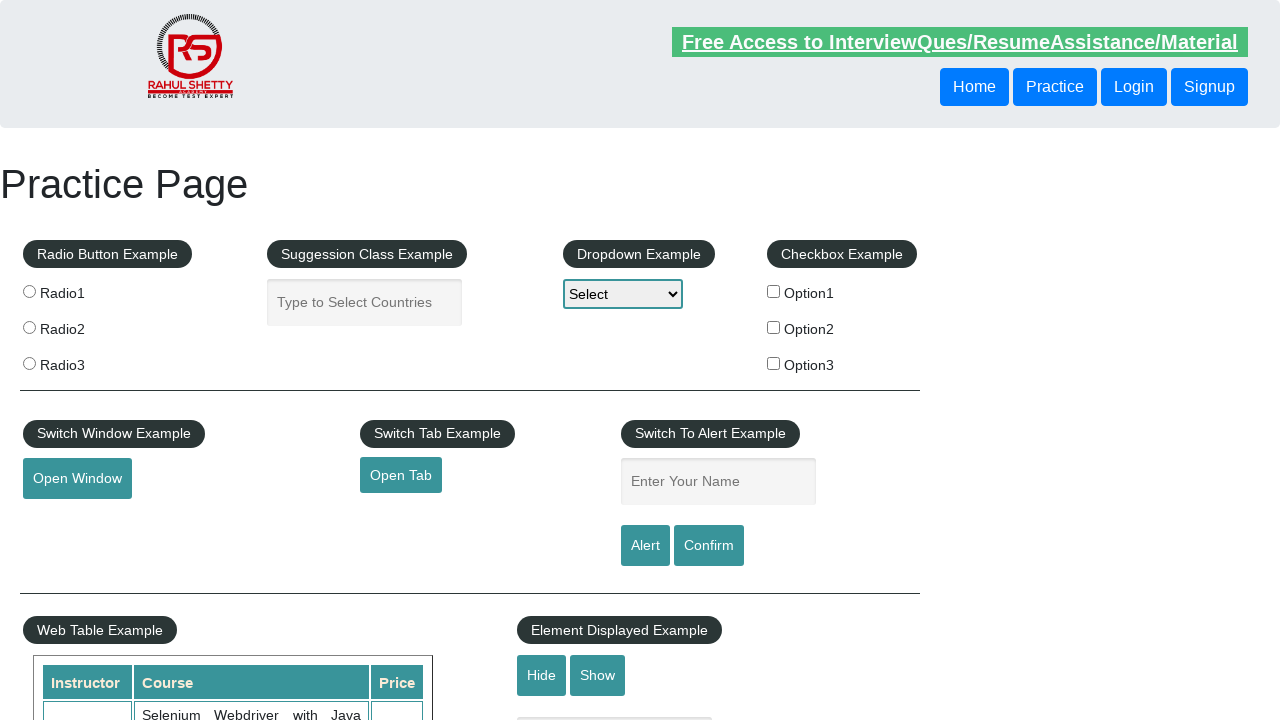

Navigated to automation practice page
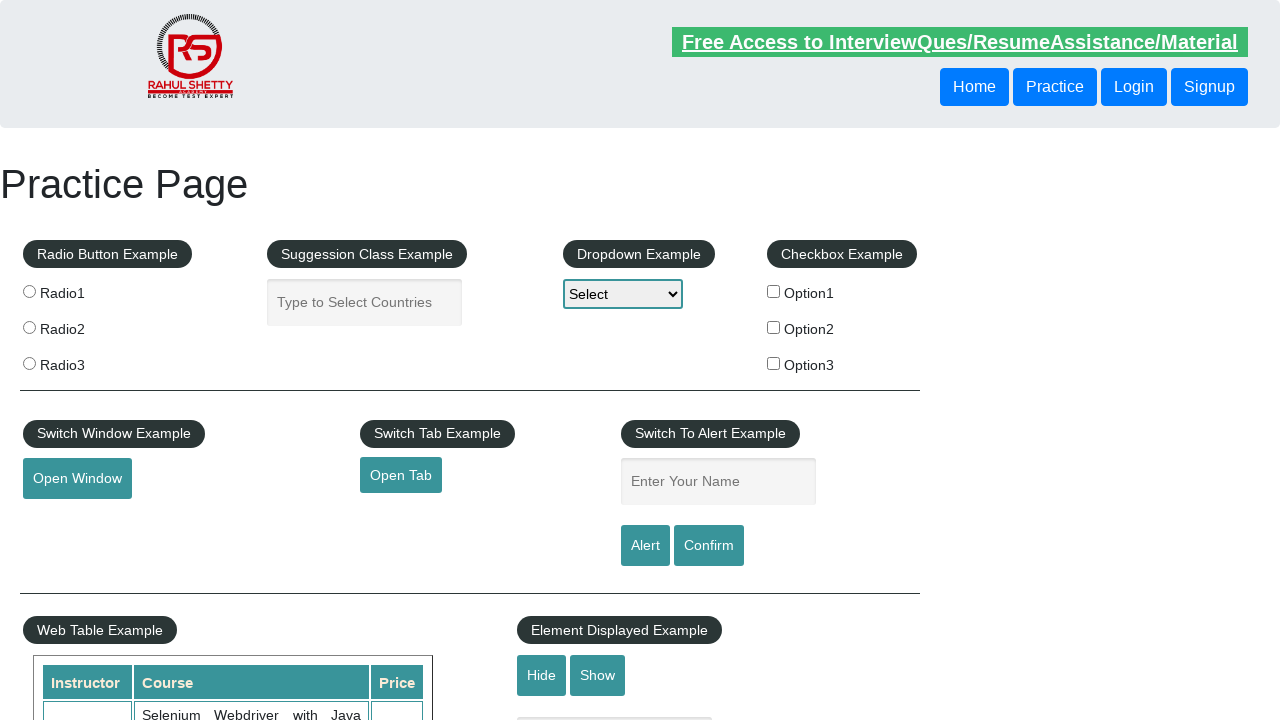

Header buttons are now visible
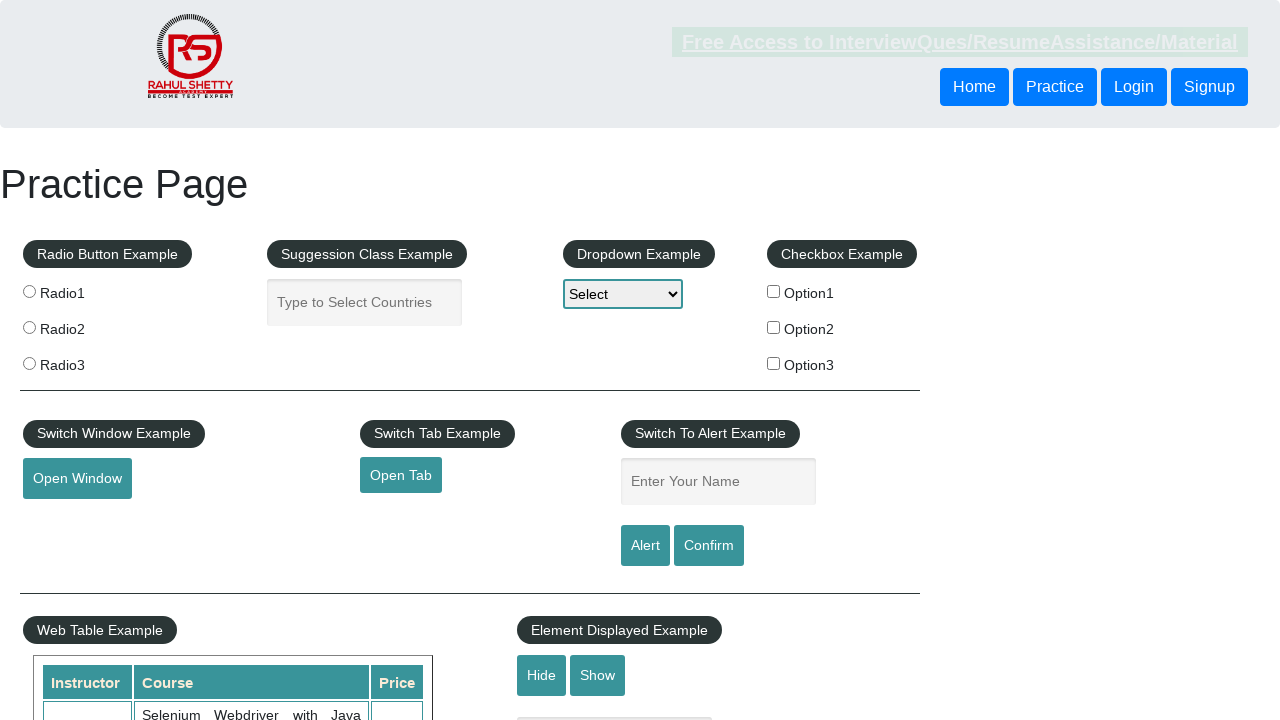

Retrieved text of following-sibling button: 'Login'
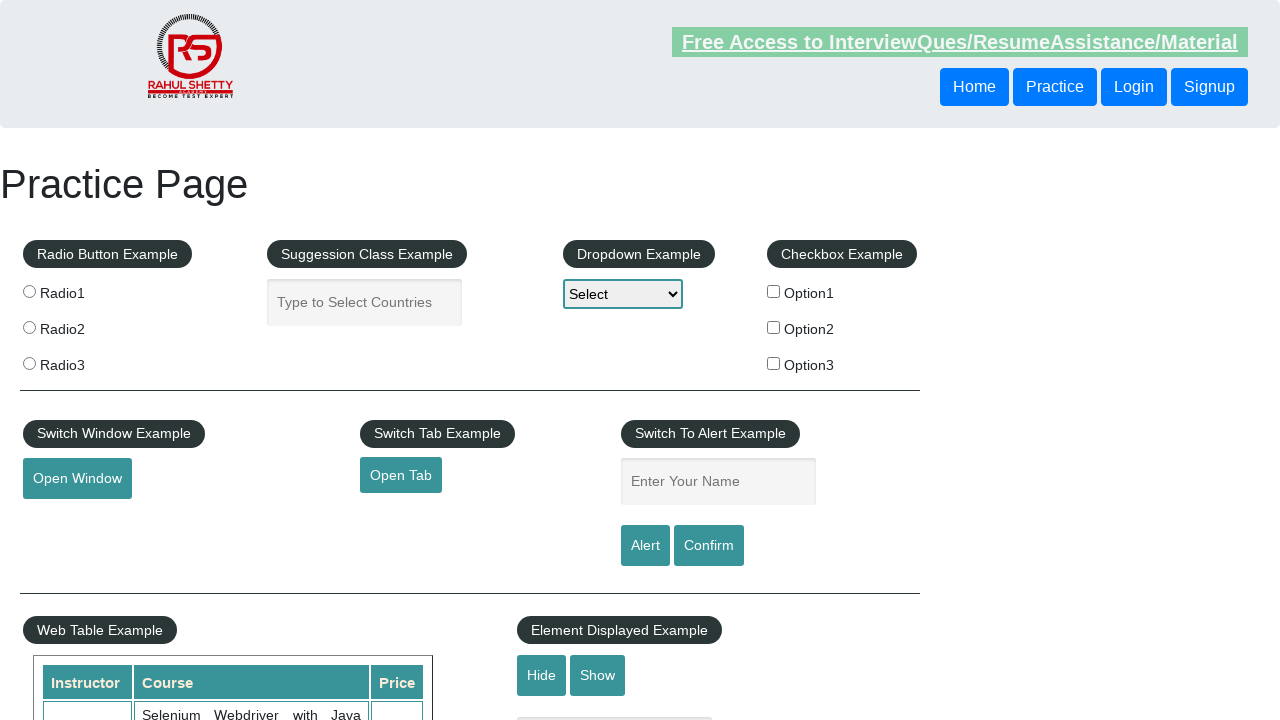

Retrieved text of button using parent XPath axis: 'Login'
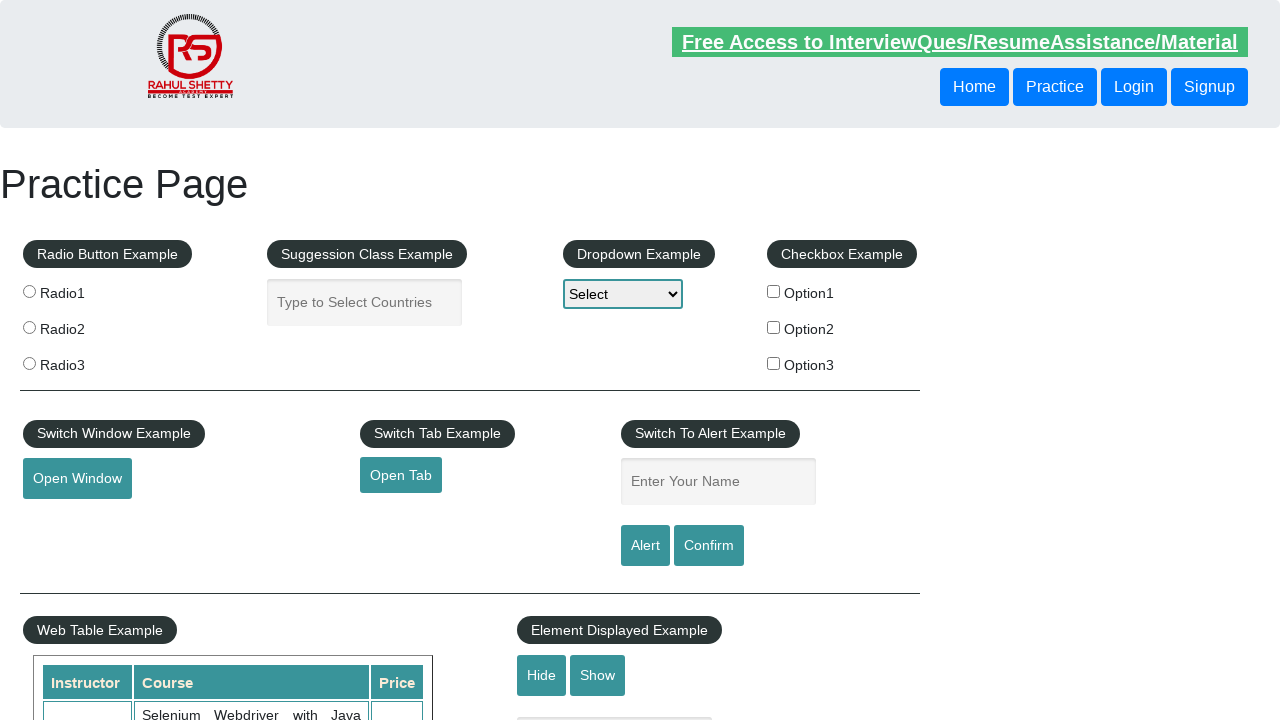

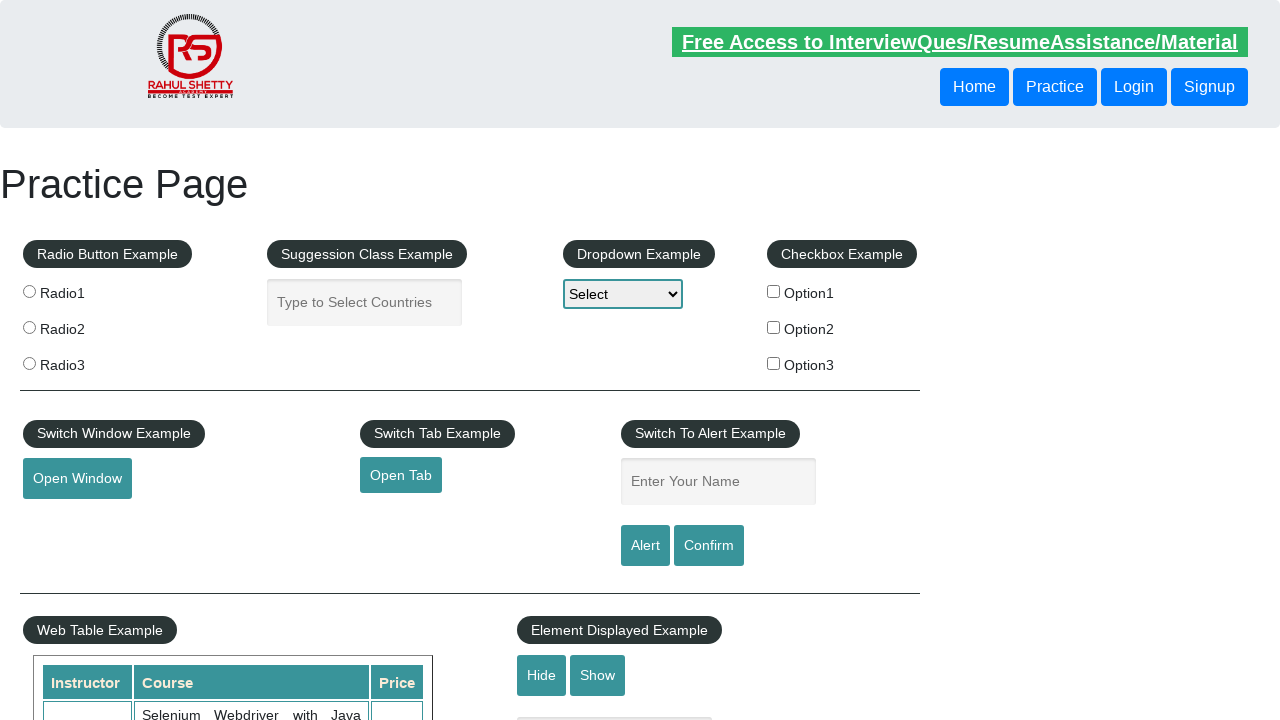